Tests navigation across multiple pages while clearing the page content between navigations by removing the body content and setting background to white.

Starting URL: https://www.sitespeed.io

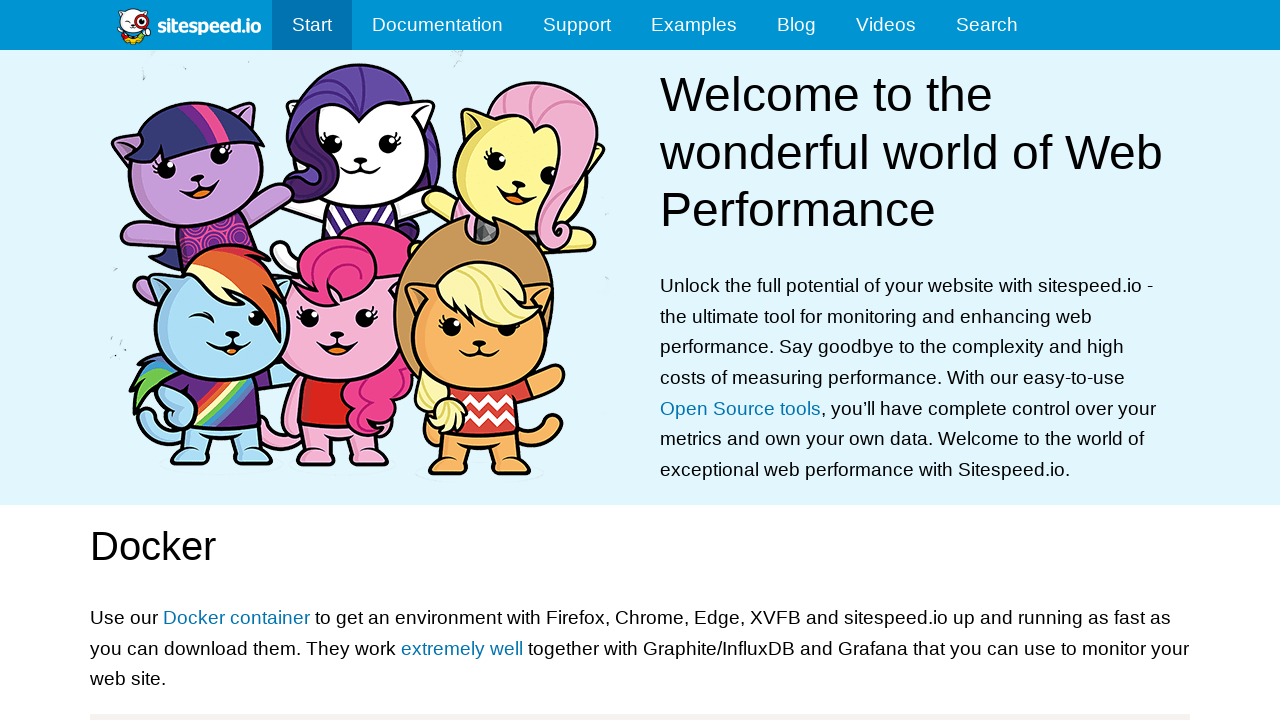

Navigated to sitespeed.io homepage
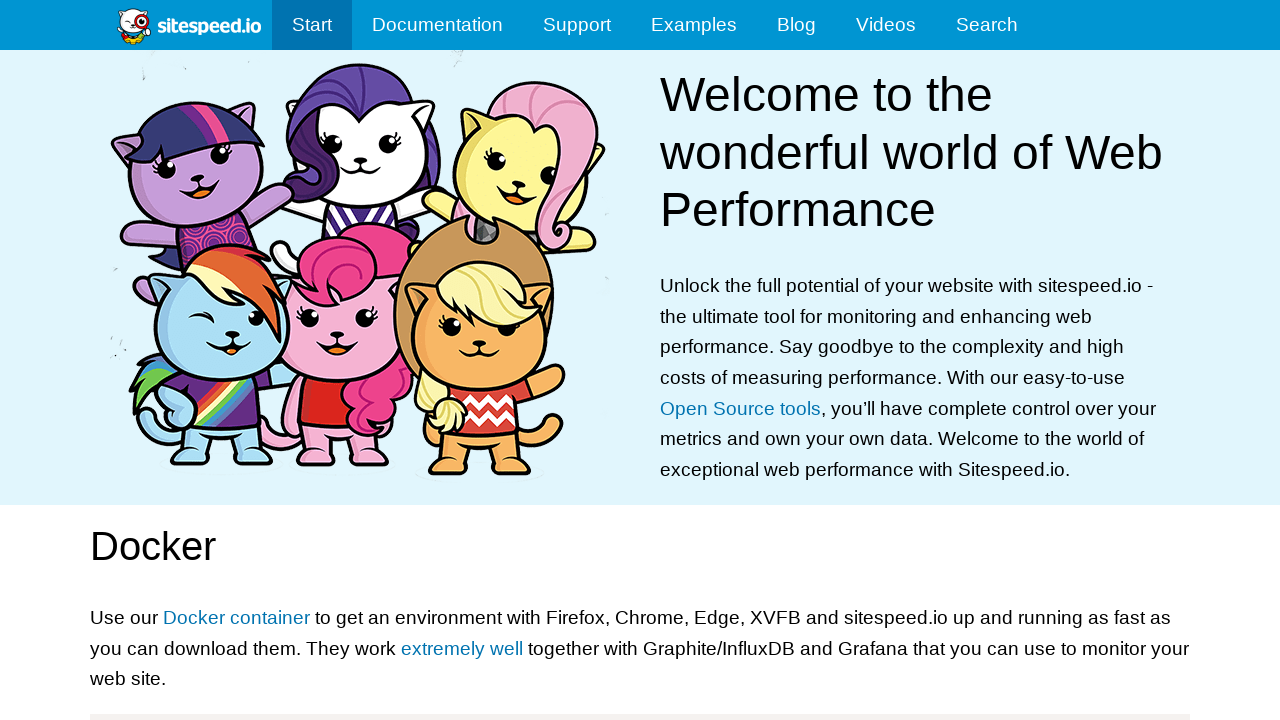

Cleared page content and set background to white
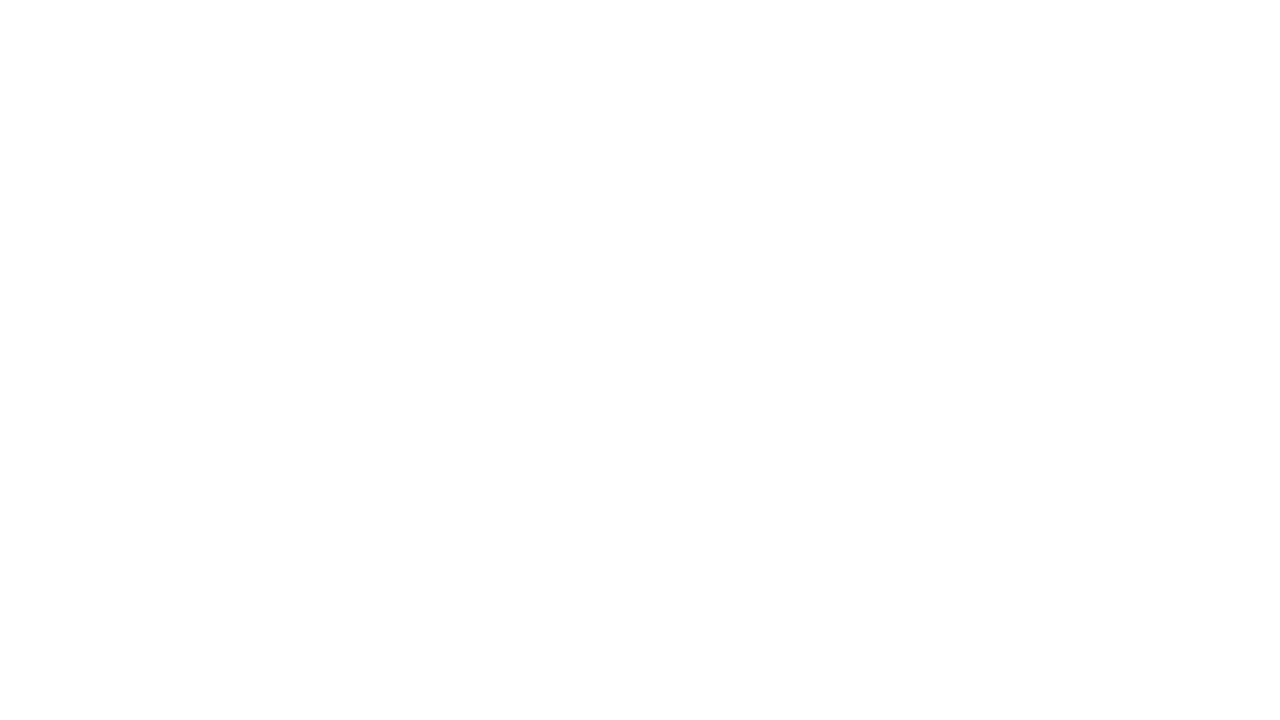

Navigated to examples page
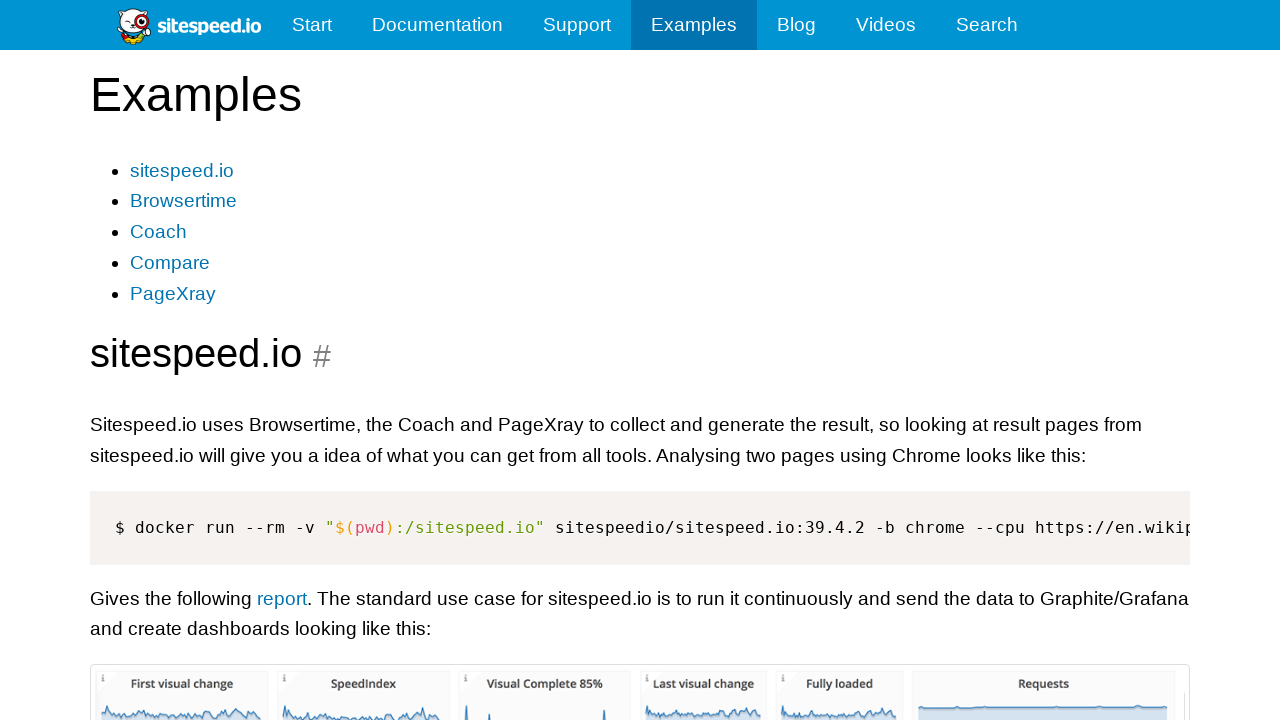

Cleared page content and set background to white
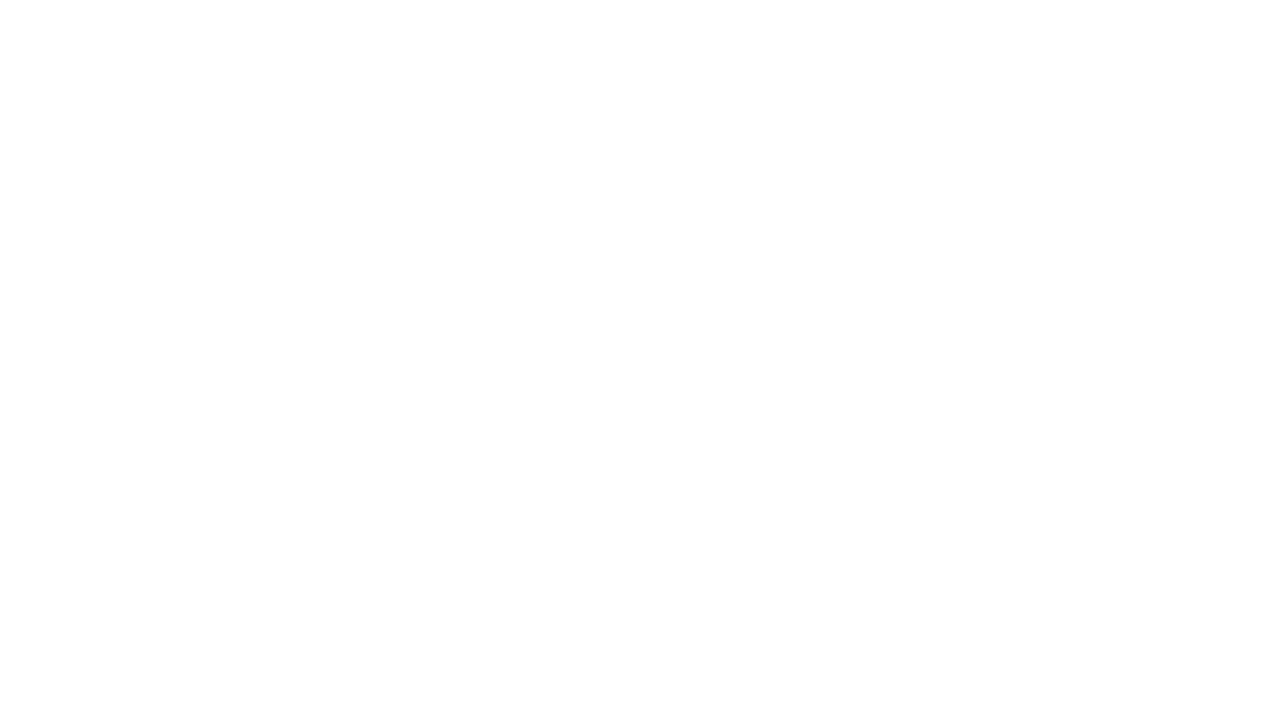

Navigated to documentation page
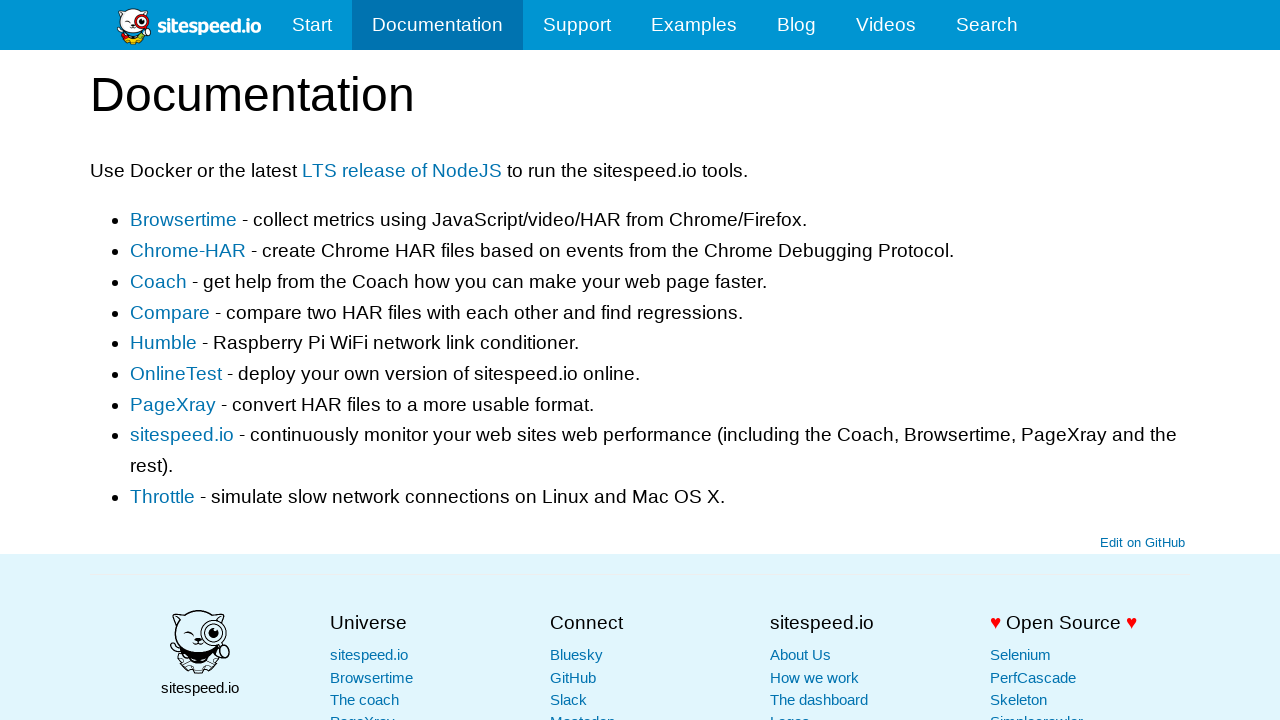

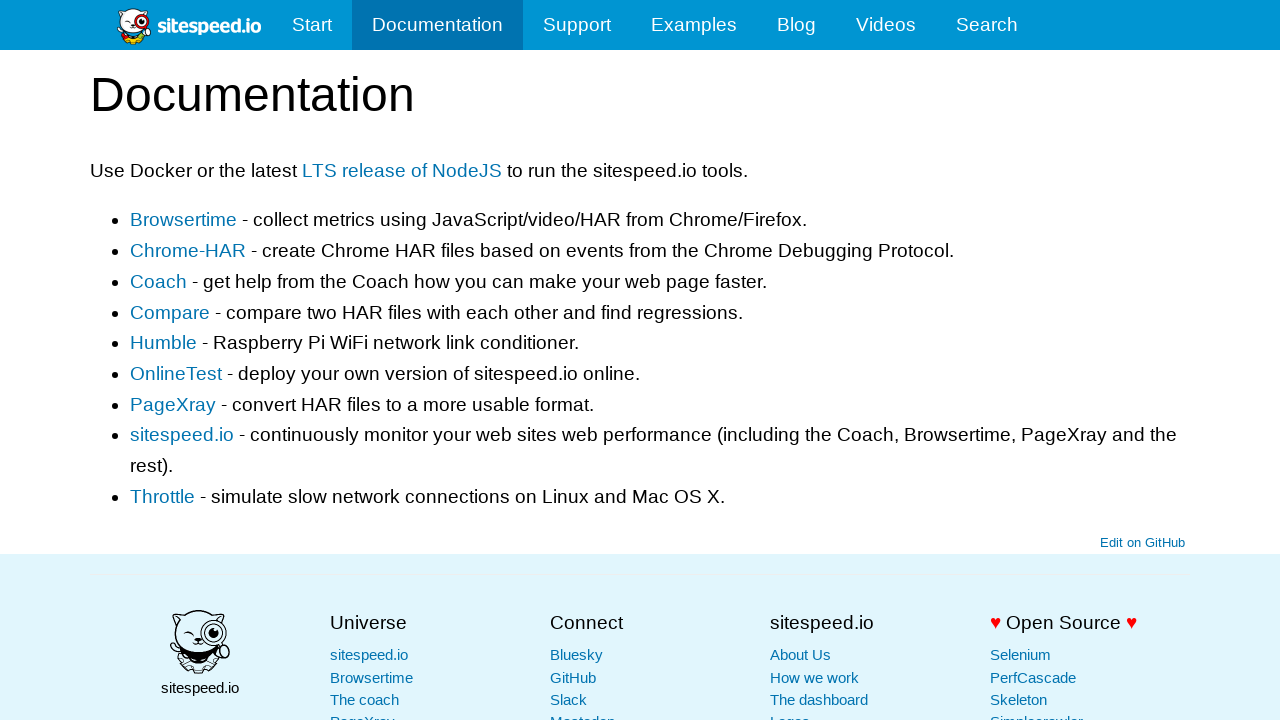